Tests a text box form by filling in name, email, current address, and permanent address fields, then submitting the form.

Starting URL: https://demoqa.com/text-box

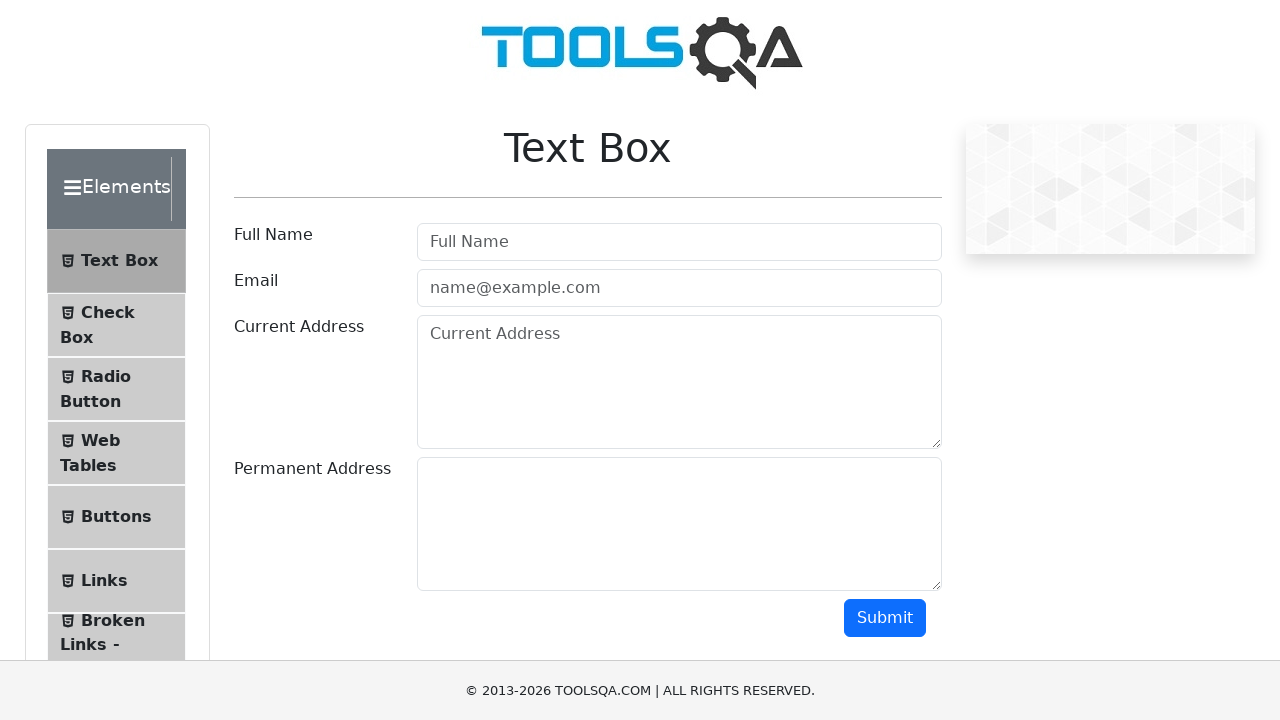

Filled Name field with 'Steven' on (//input[contains(@autocomplete,'off')])[1]
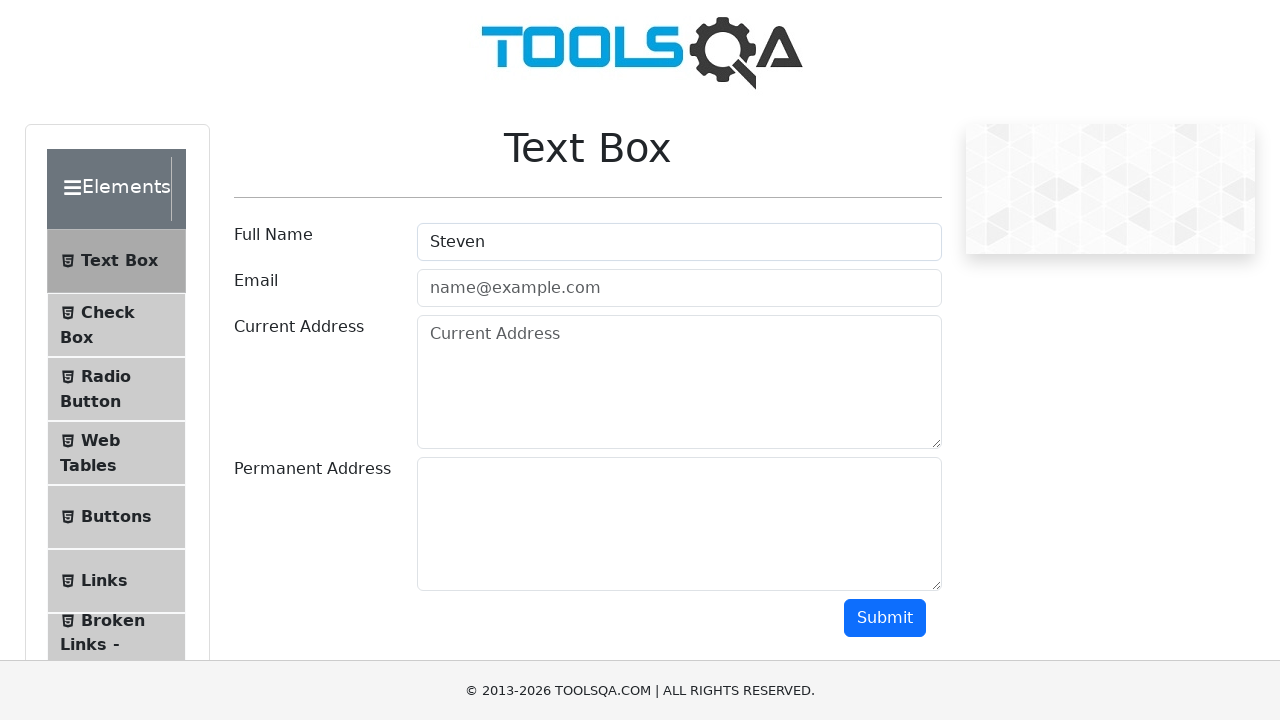

Filled Email field with 'sarias@colegium.com' on (//input[contains(@autocomplete,'off')])[2]
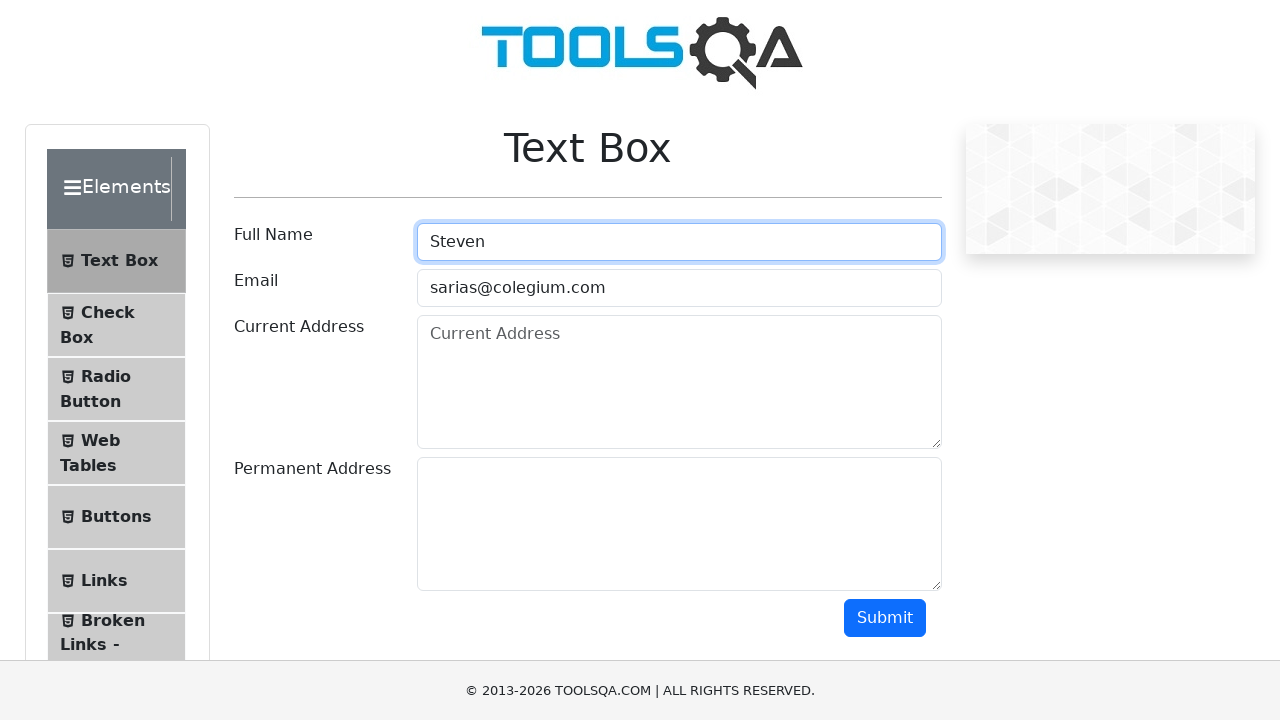

Filled Current Address field with 'Calle 38' on textarea#currentAddress
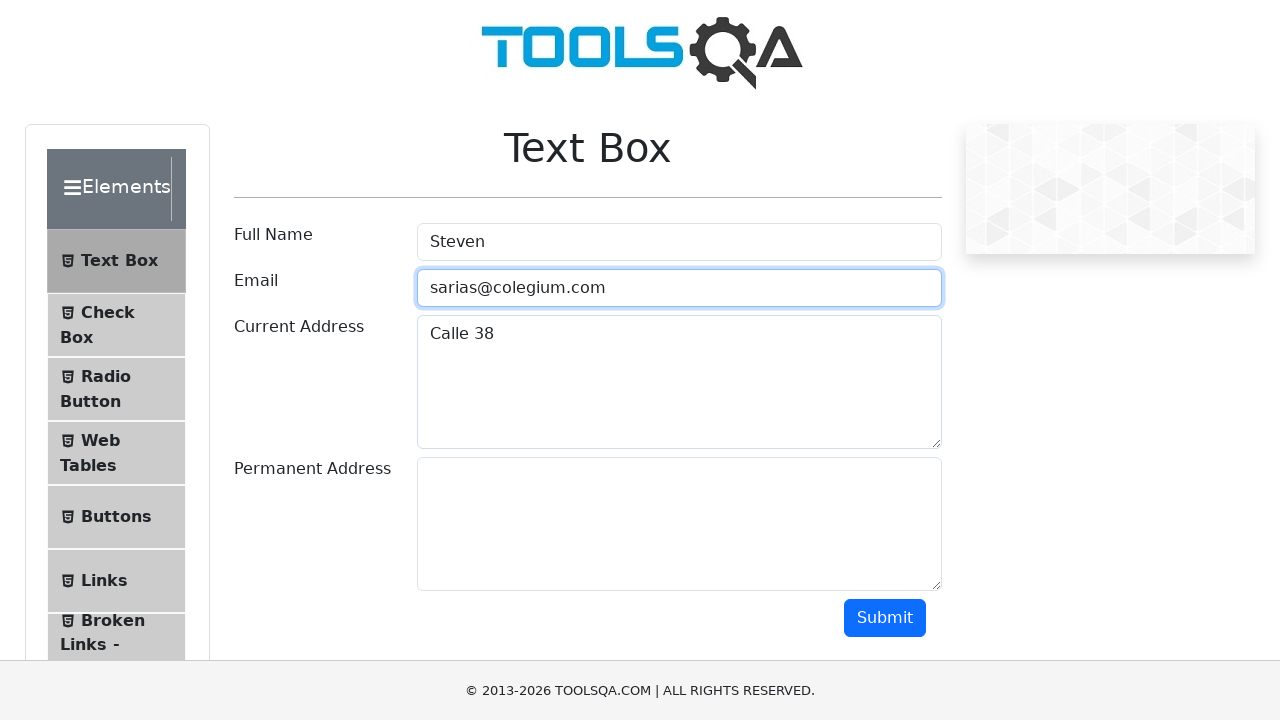

Filled Permanent Address field with '# 24b - 185' on textarea#permanentAddress
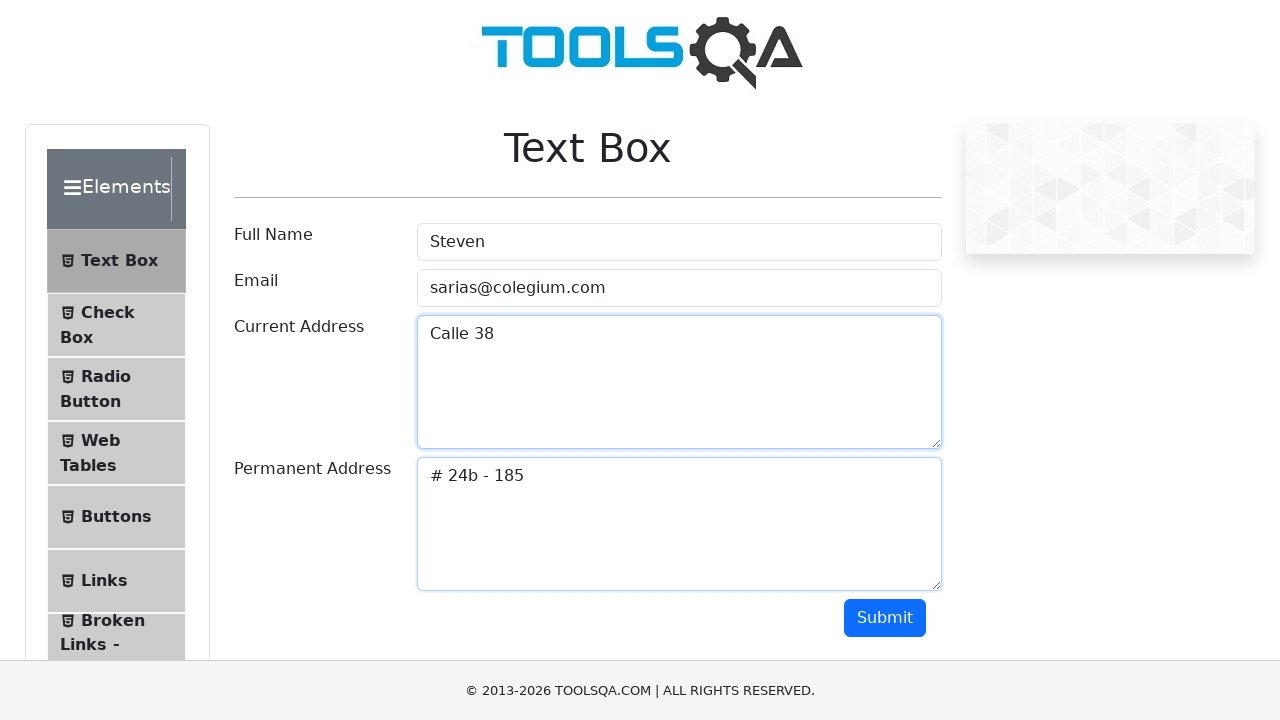

Clicked Submit button to submit the form at (885, 618) on button#submit
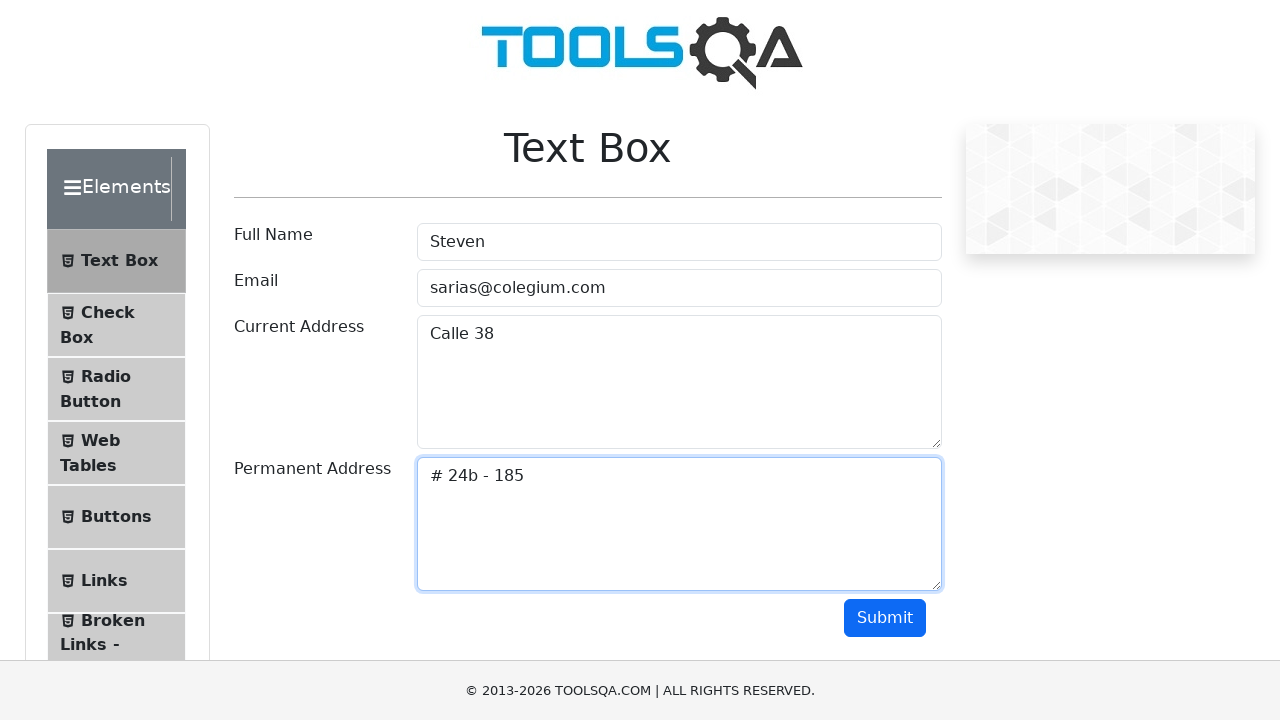

Form submission result output appeared
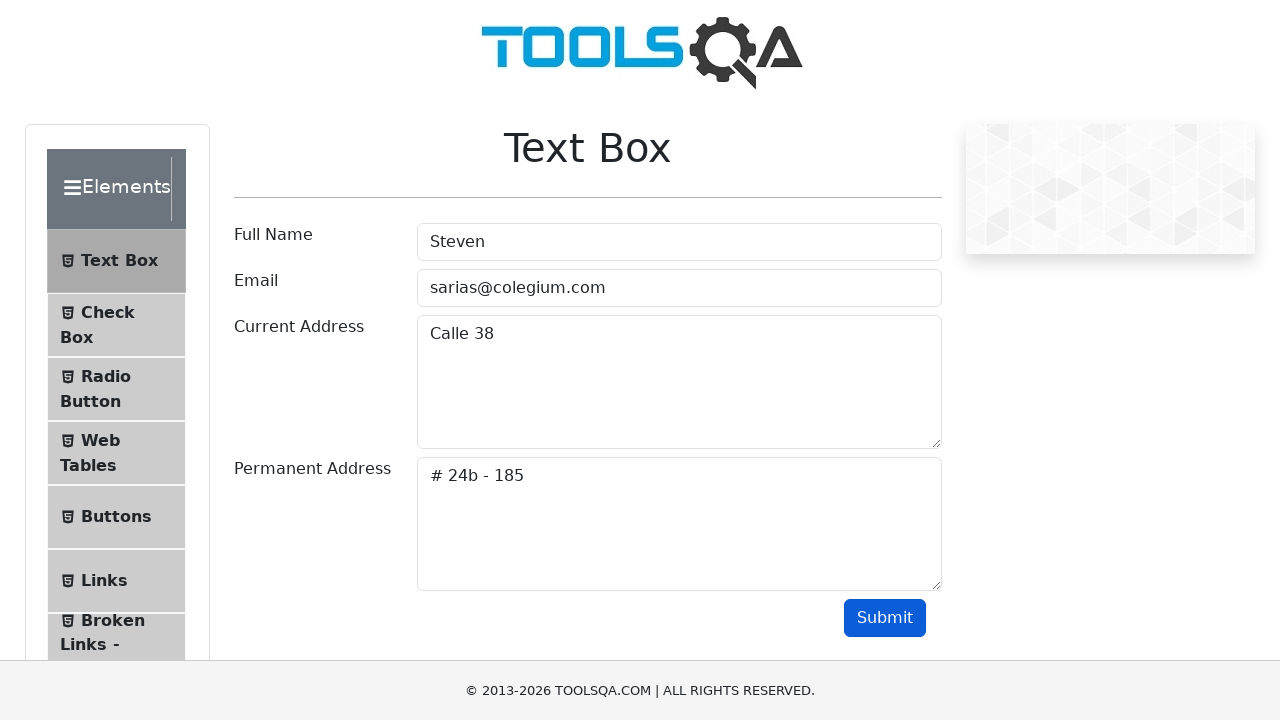

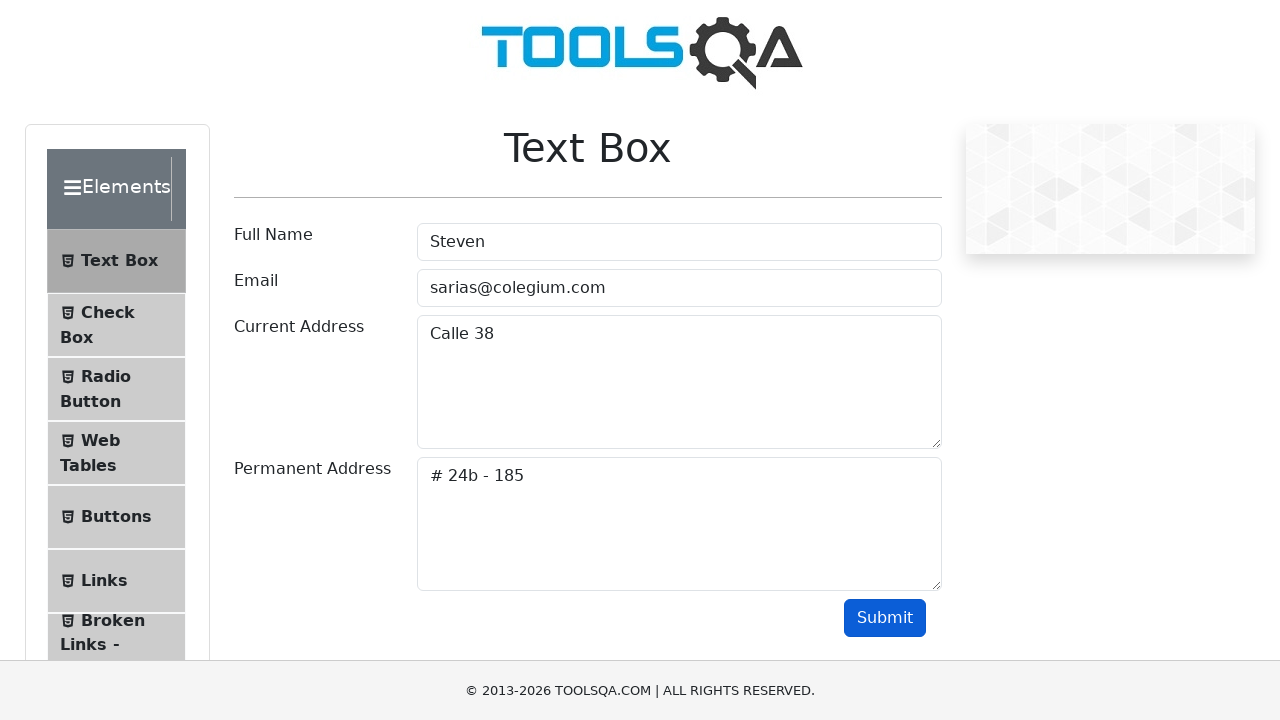